Opens the cats (Mačke) category page from the homepage and verifies the page title is displayed correctly.

Starting URL: https://petspot.rs/

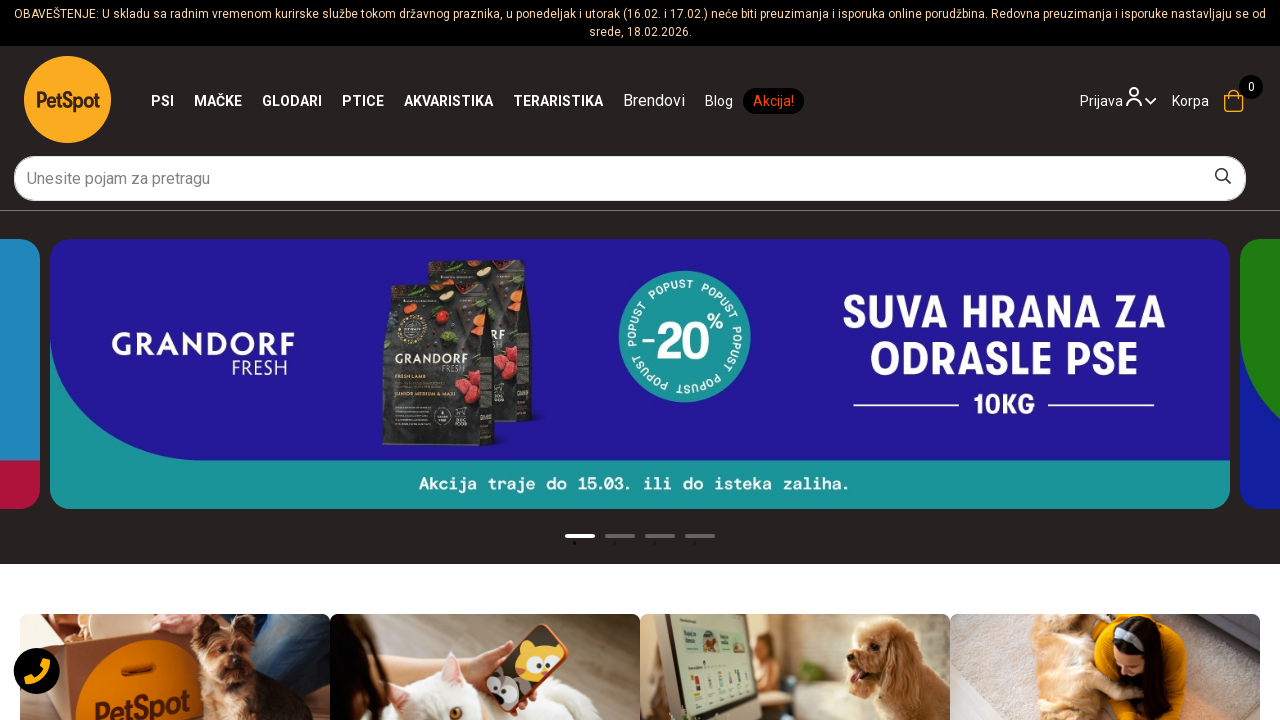

Clicked on the cats (Mačke) category link at (218, 101) on a[href='https://petspot.rs/macke.html']
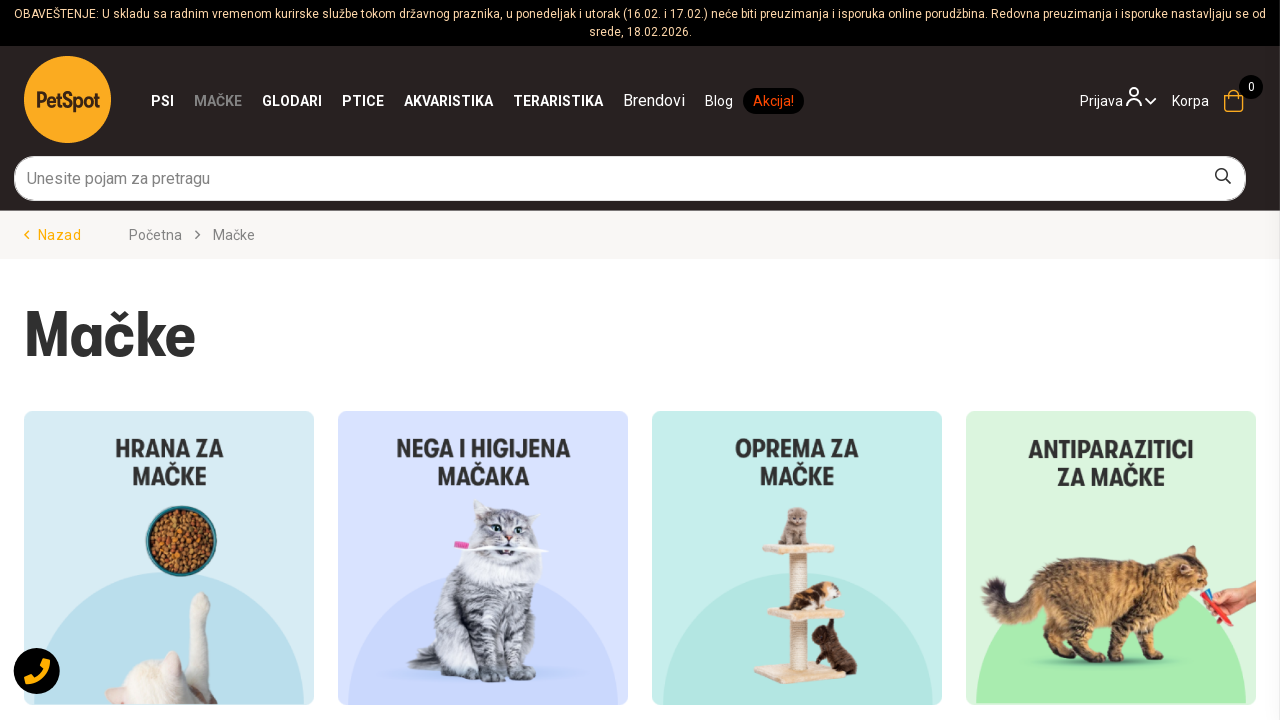

Page title element loaded
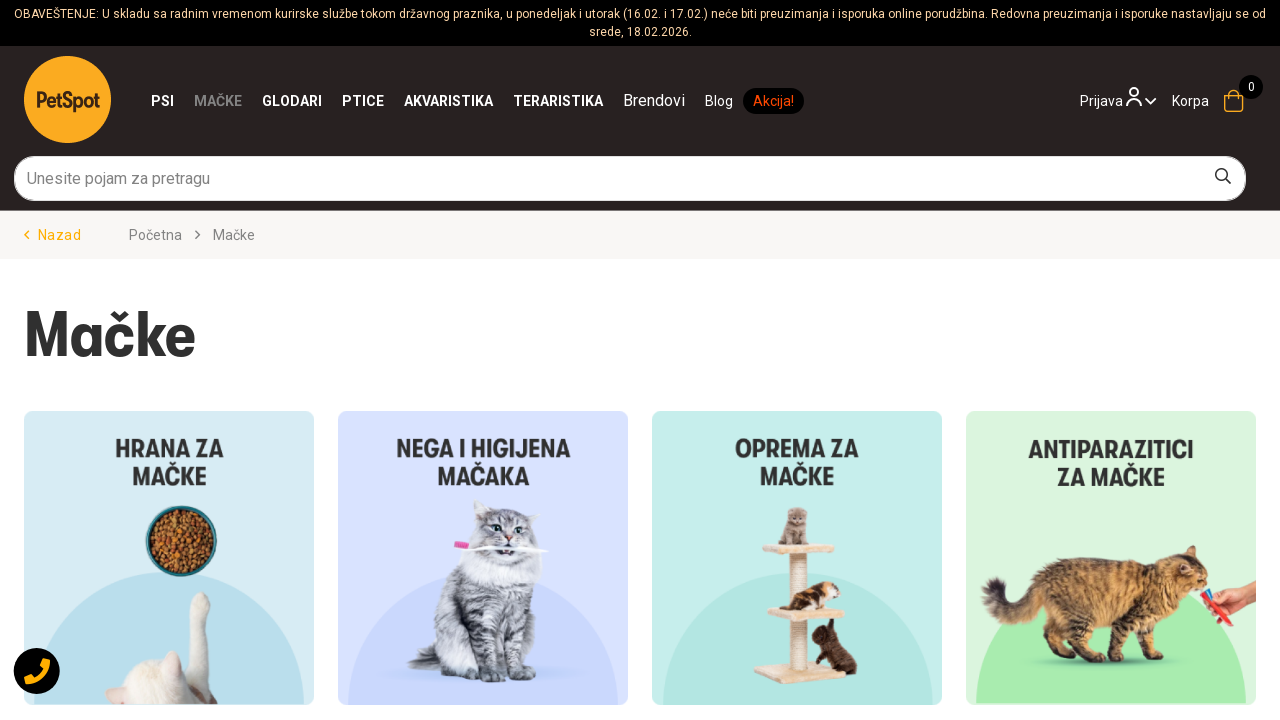

Retrieved page title text: 'Mačke'
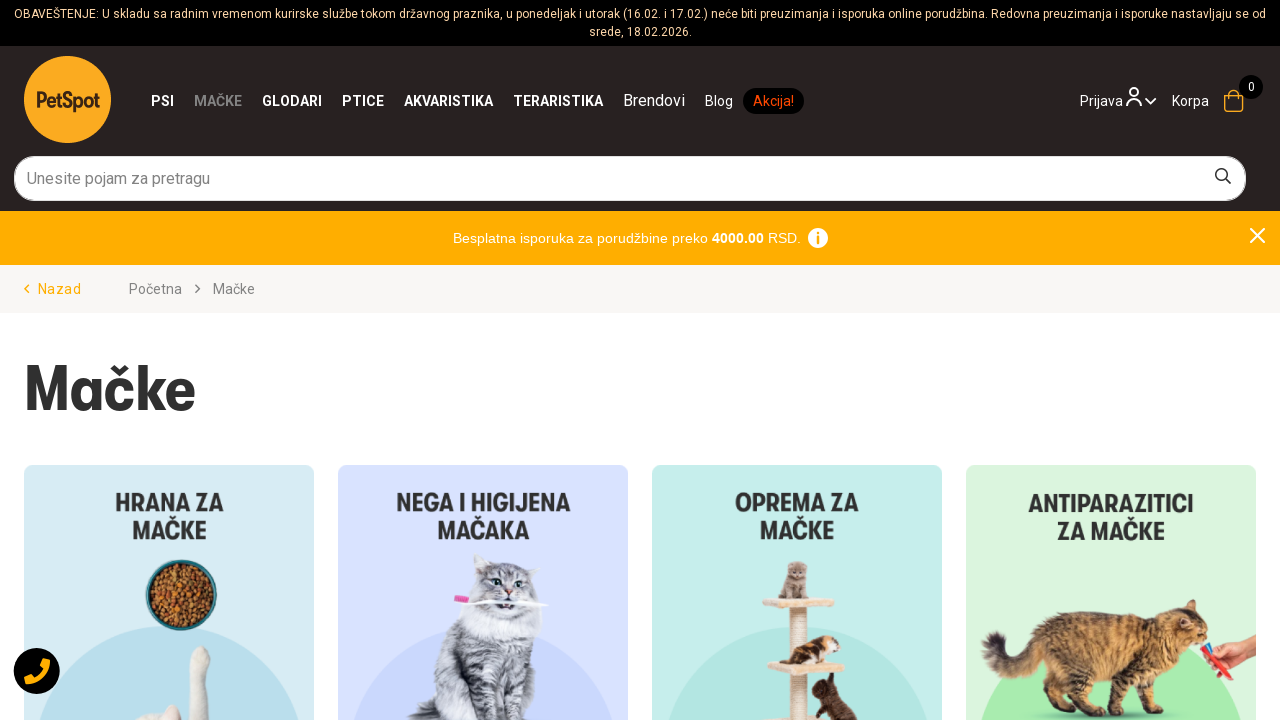

Verified page title is 'Mačke'
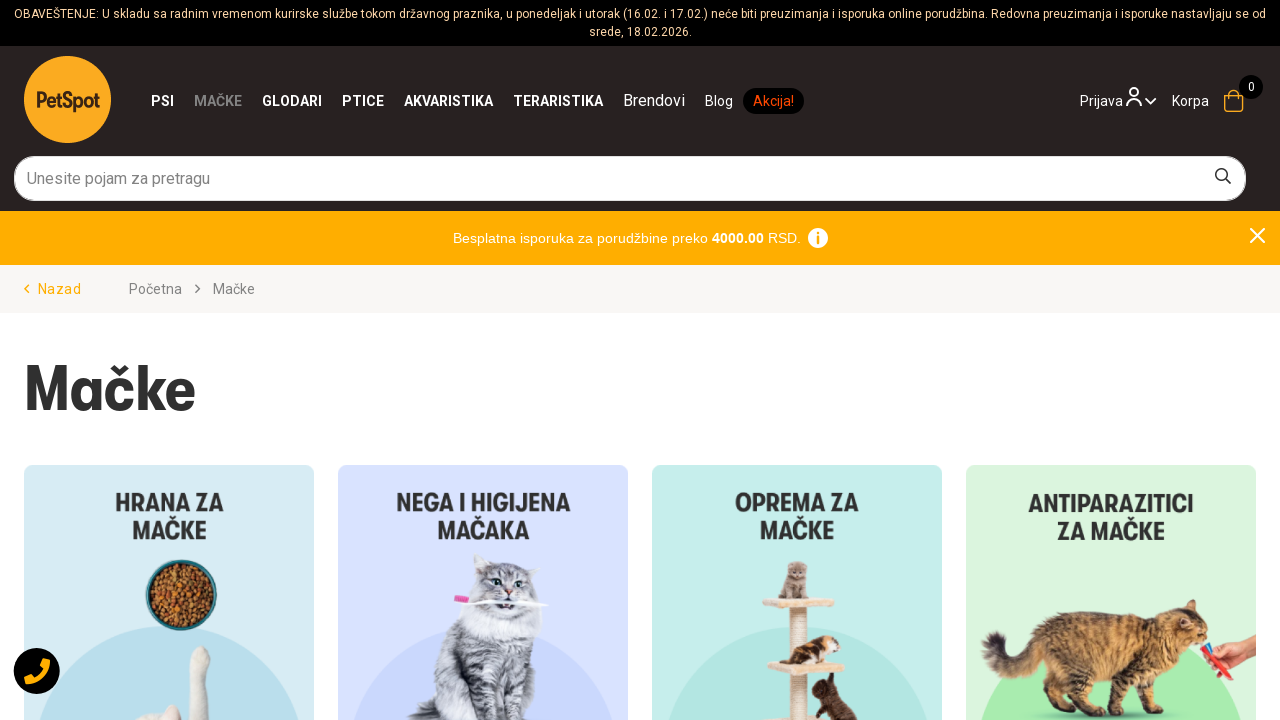

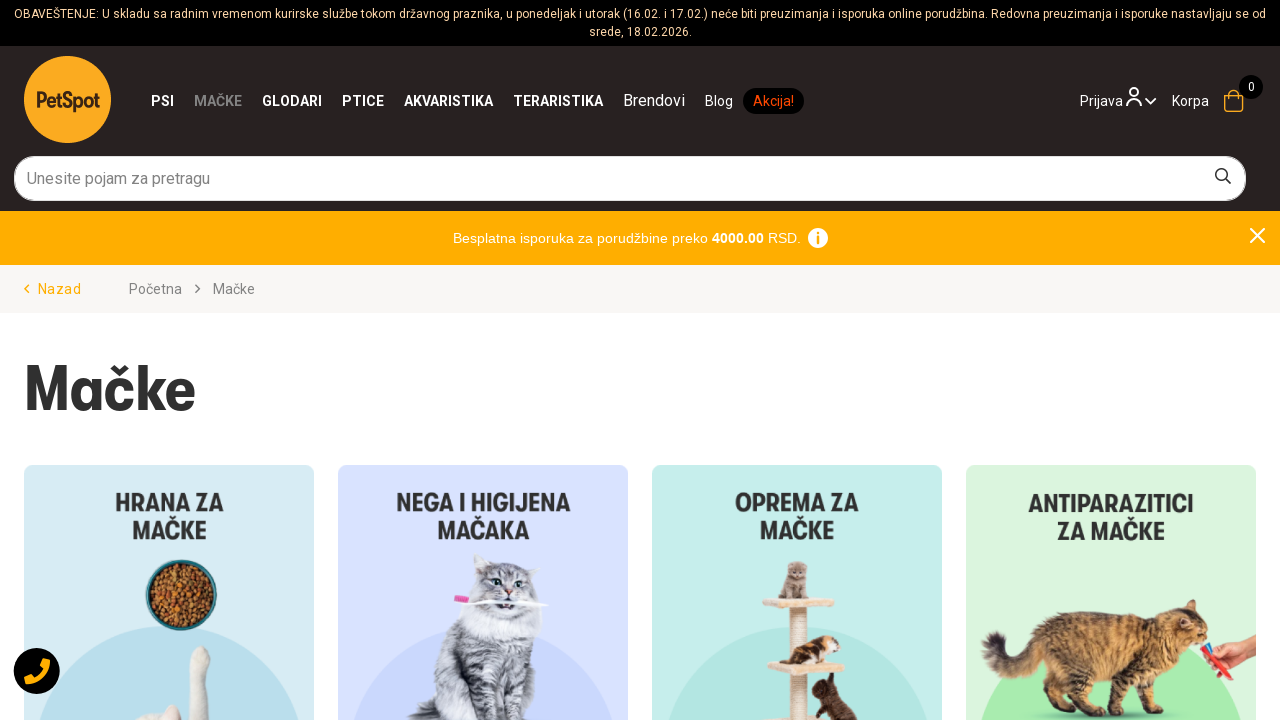